Tests sorting the Due column using semantic class-based CSS selectors on the second table with better markup

Starting URL: http://the-internet.herokuapp.com/tables

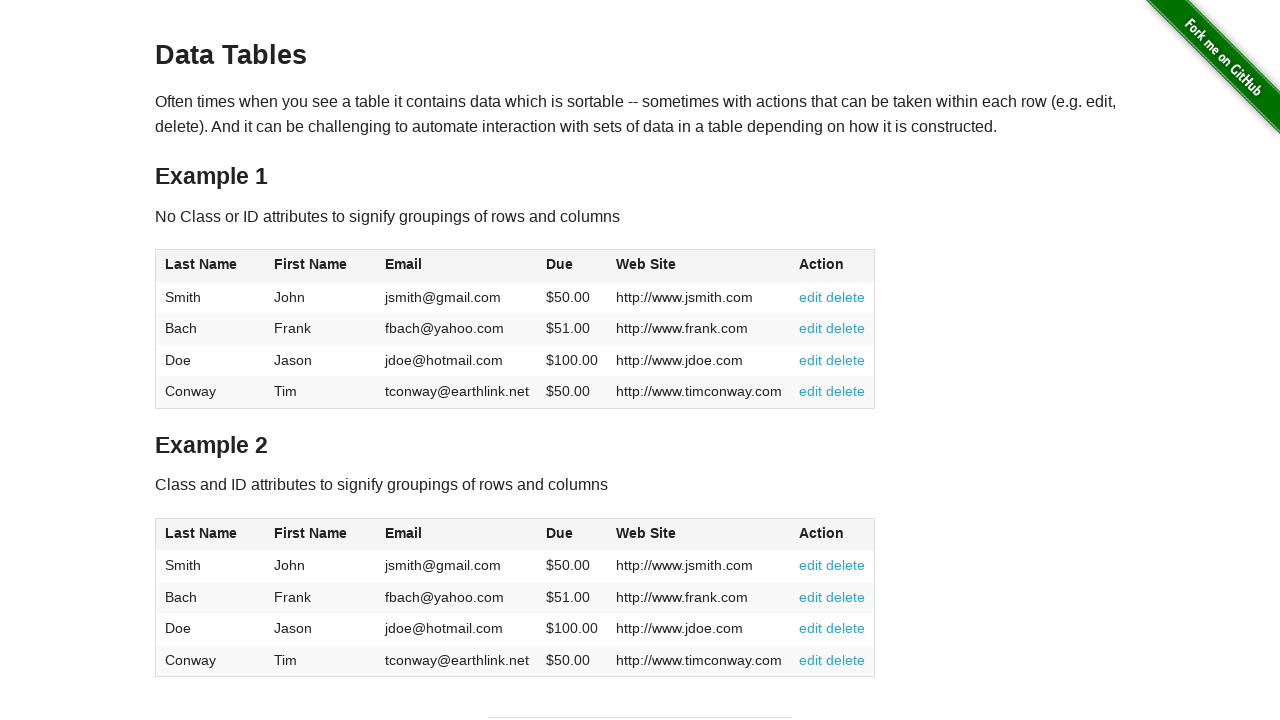

Clicked the Due column header in table 2 to sort at (560, 533) on #table2 thead .dues
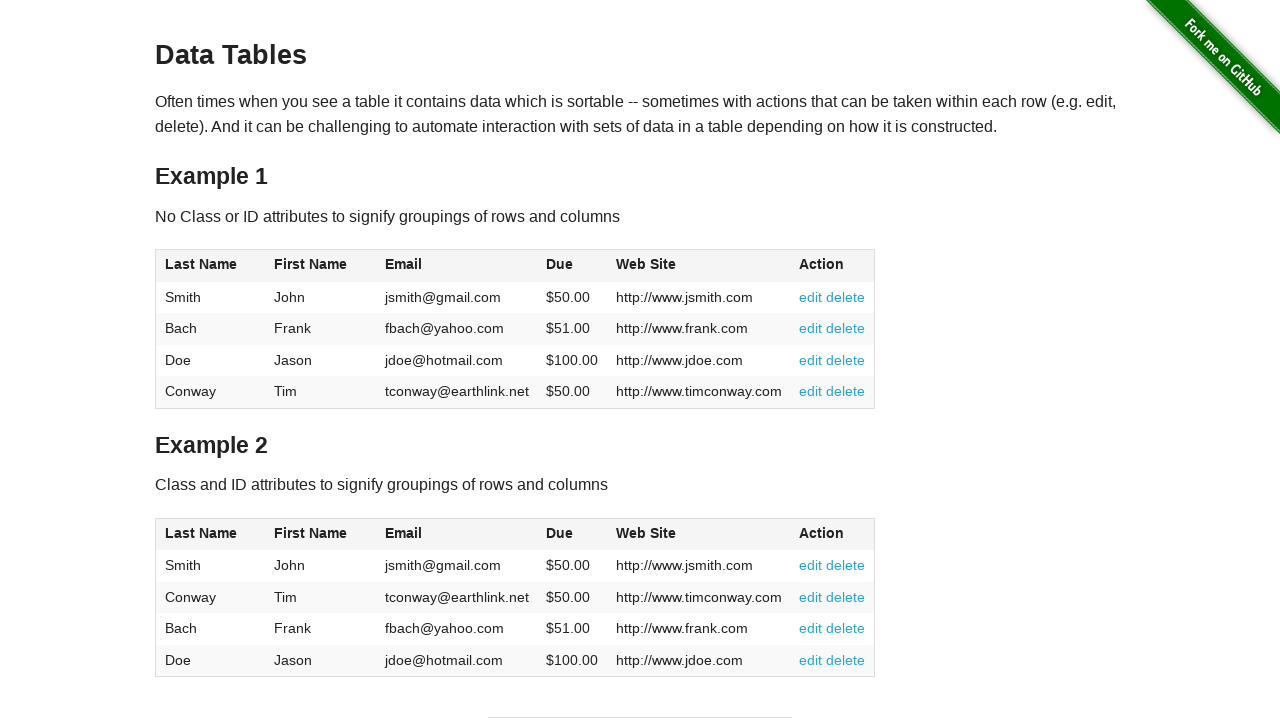

Verified Due column cells are present in table 2 after sorting
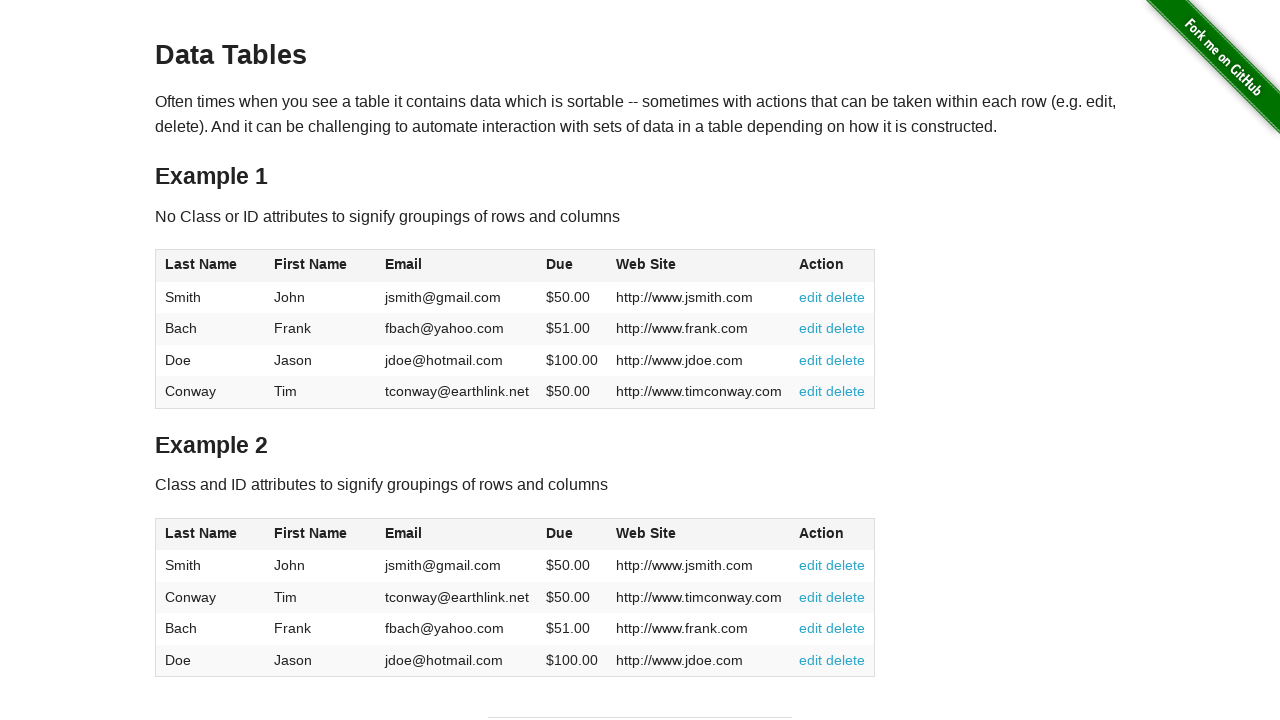

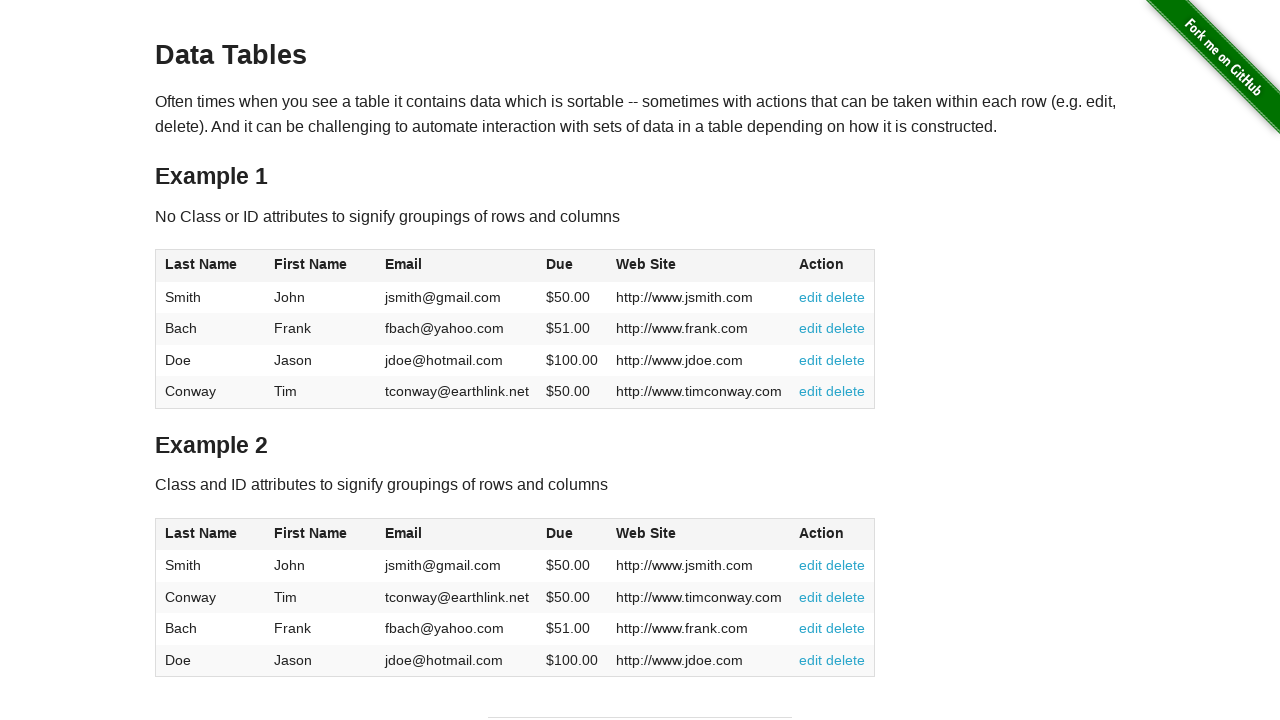